Tests window handling functionality by opening a new window, switching between windows, and verifying content in each window

Starting URL: http://the-internet.herokuapp.com/windows

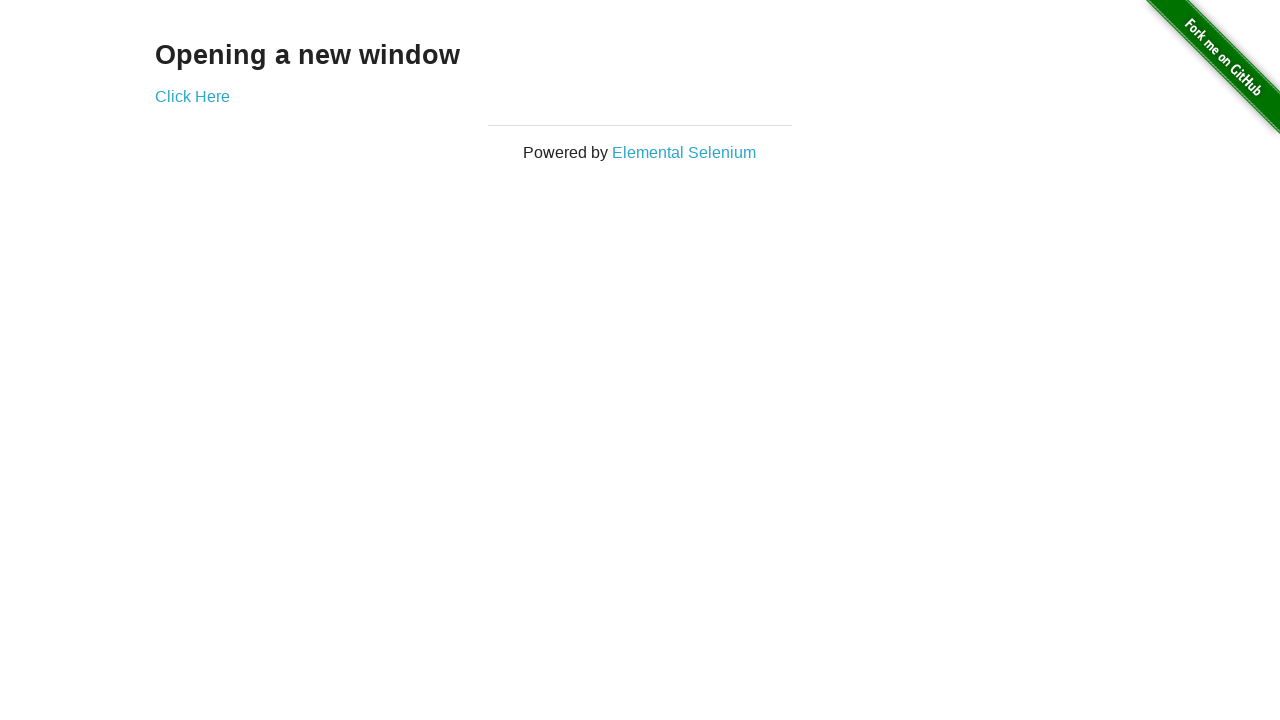

Clicked 'Click Here' link to open new window at (192, 96) on text=Click Here
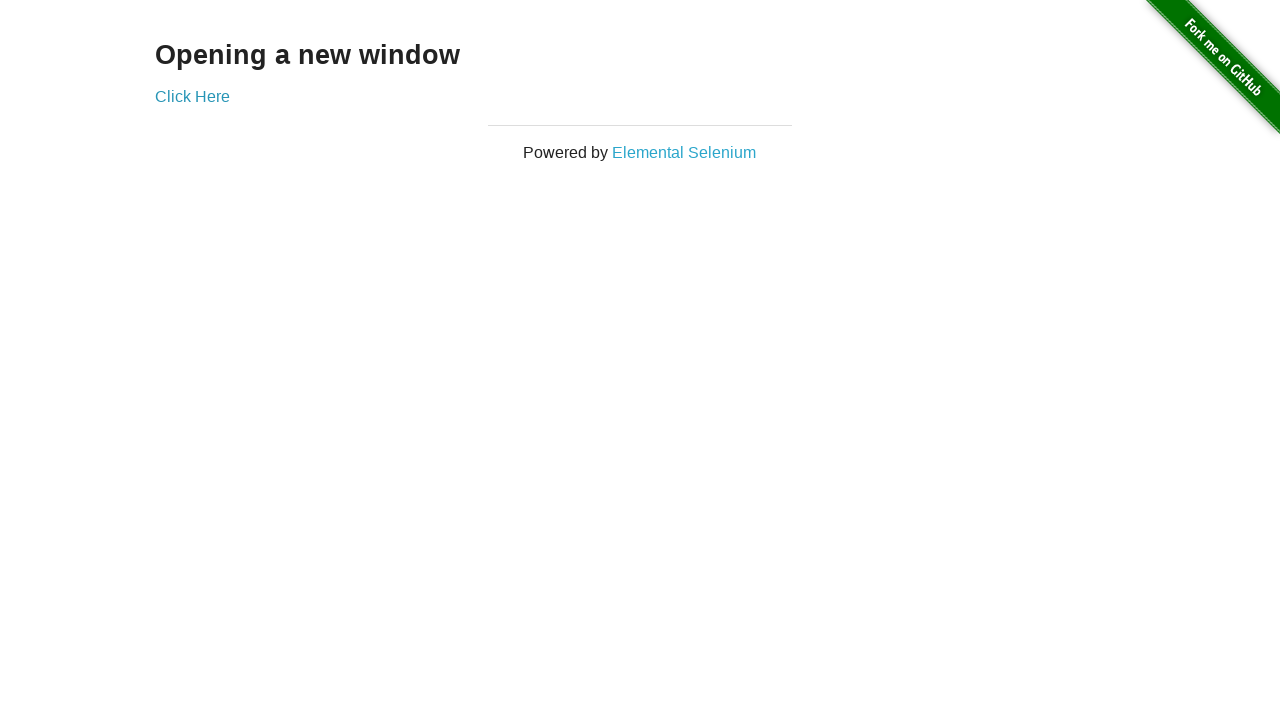

New window opened and page object captured
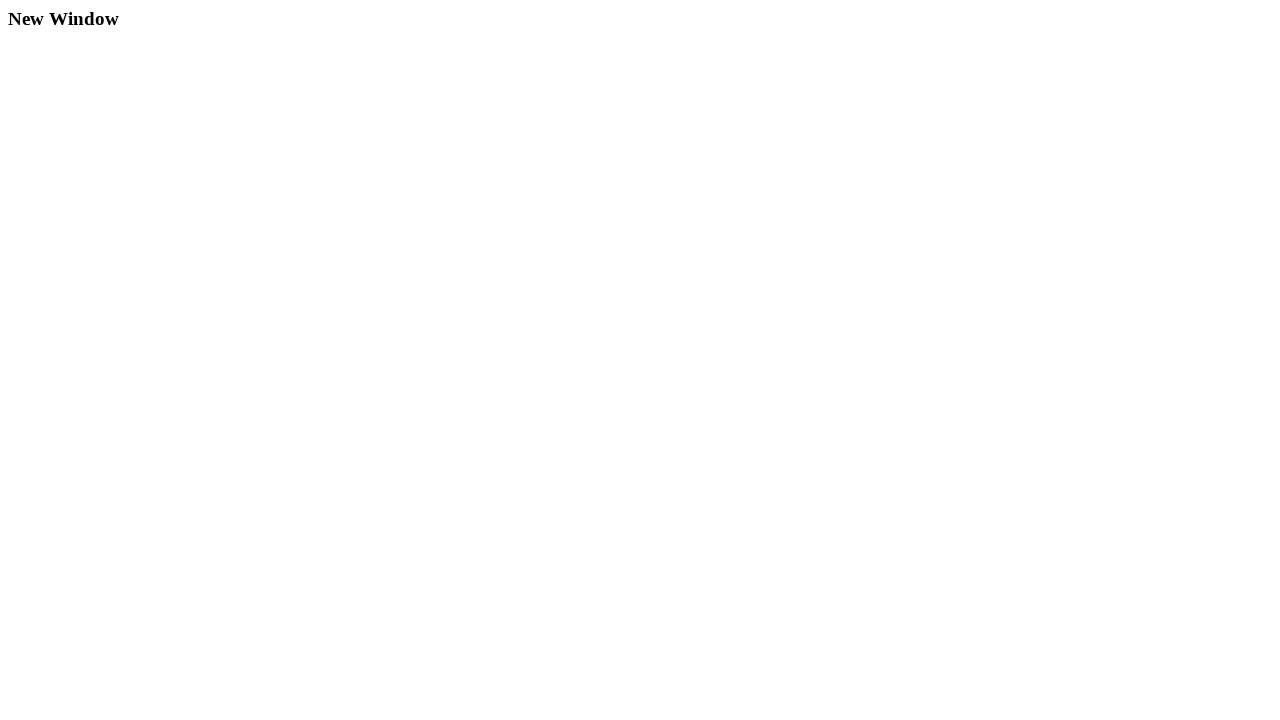

Verified new window contains 'New Window' heading
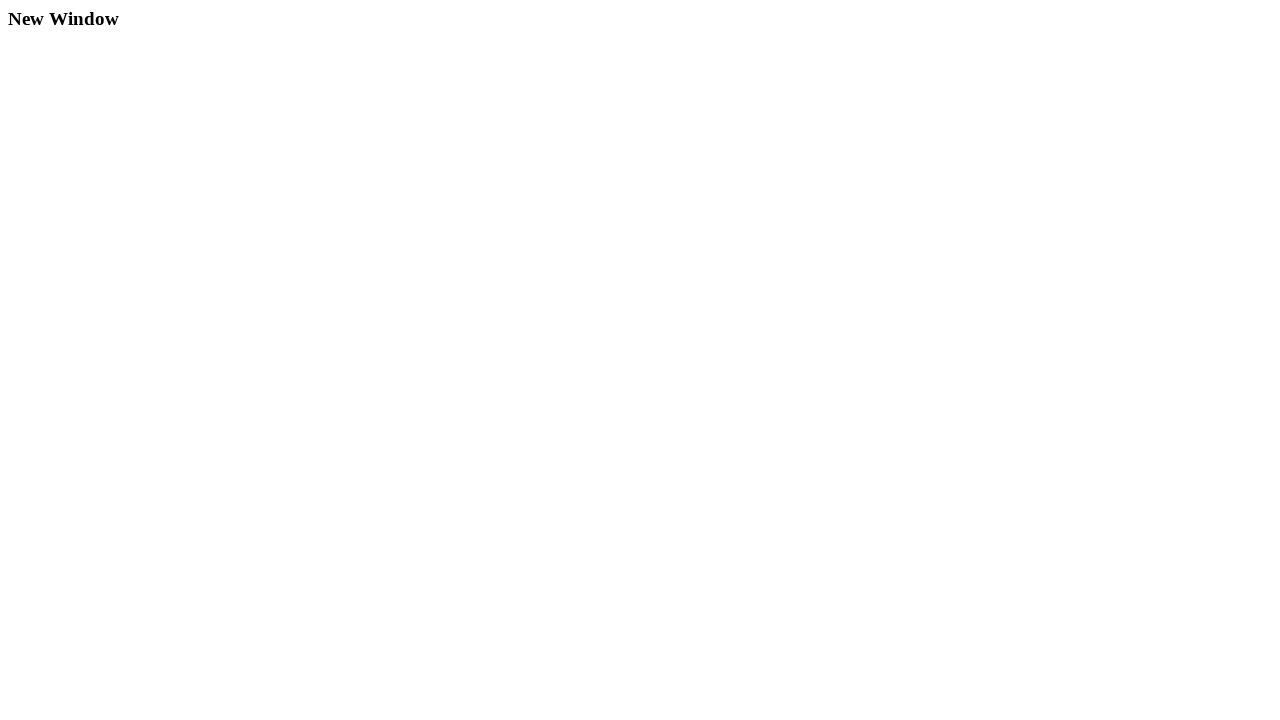

Closed the new window
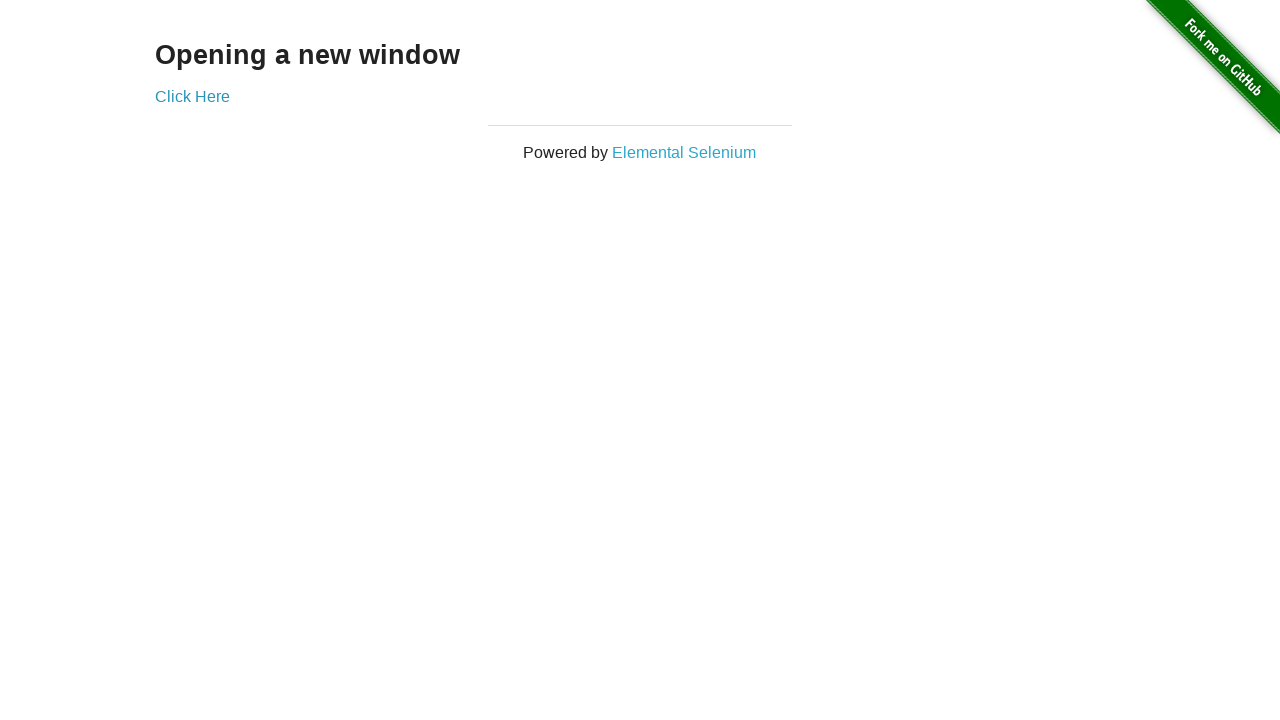

Verified original window contains 'Opening a new window' heading
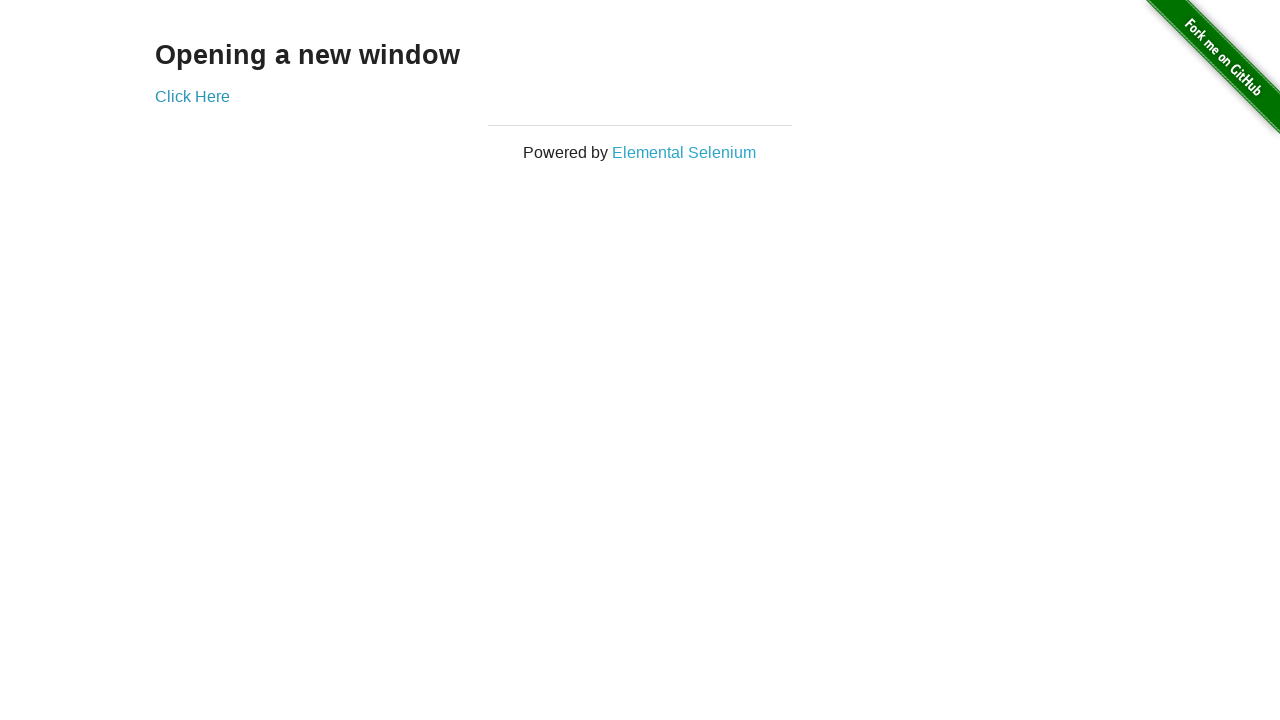

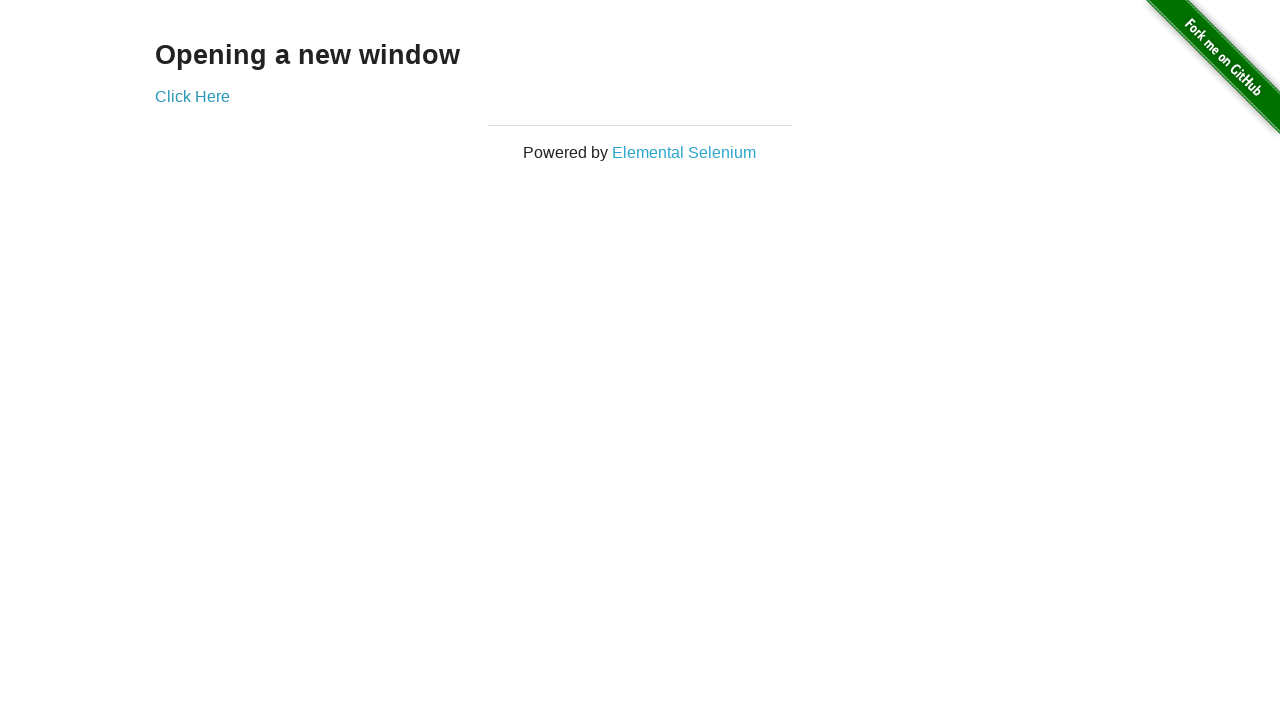